Tests dropdown selection by selecting an option using visible text

Starting URL: https://kristinek.github.io/site/examples/actions

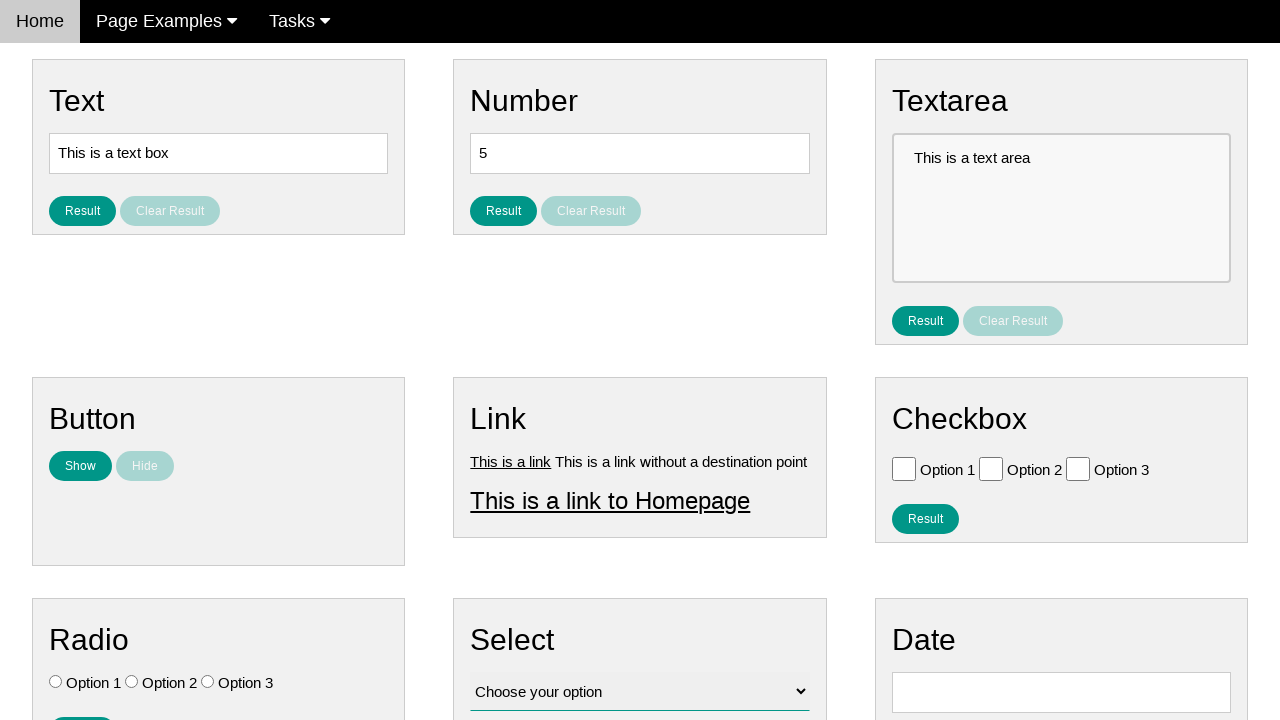

Navigated to dropdown selection example page
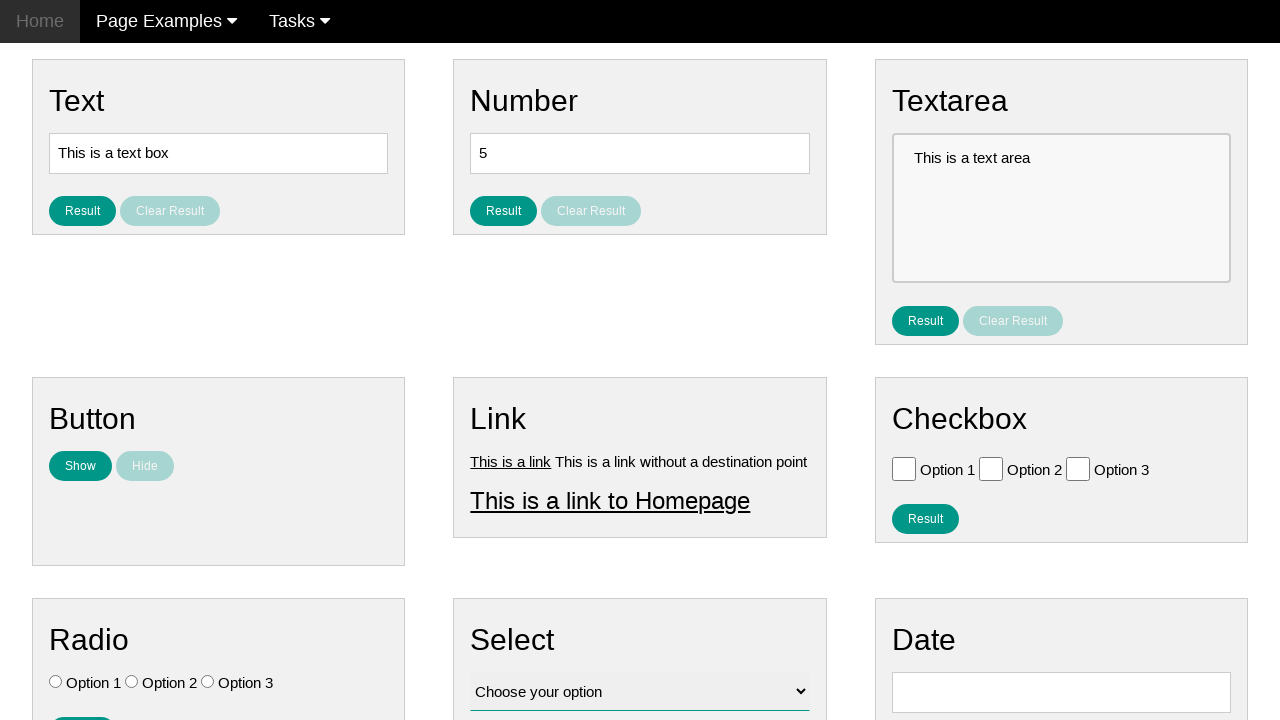

Selected 'Option 2' from dropdown by visible text on #vfb-12
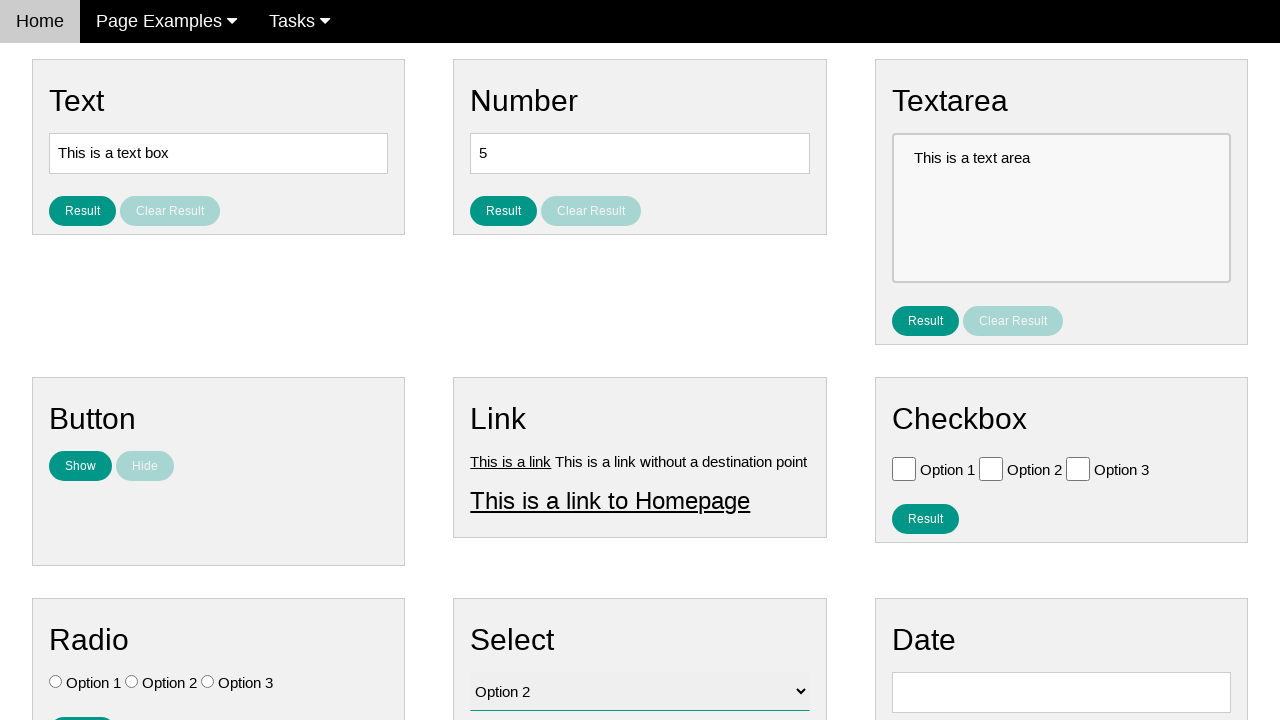

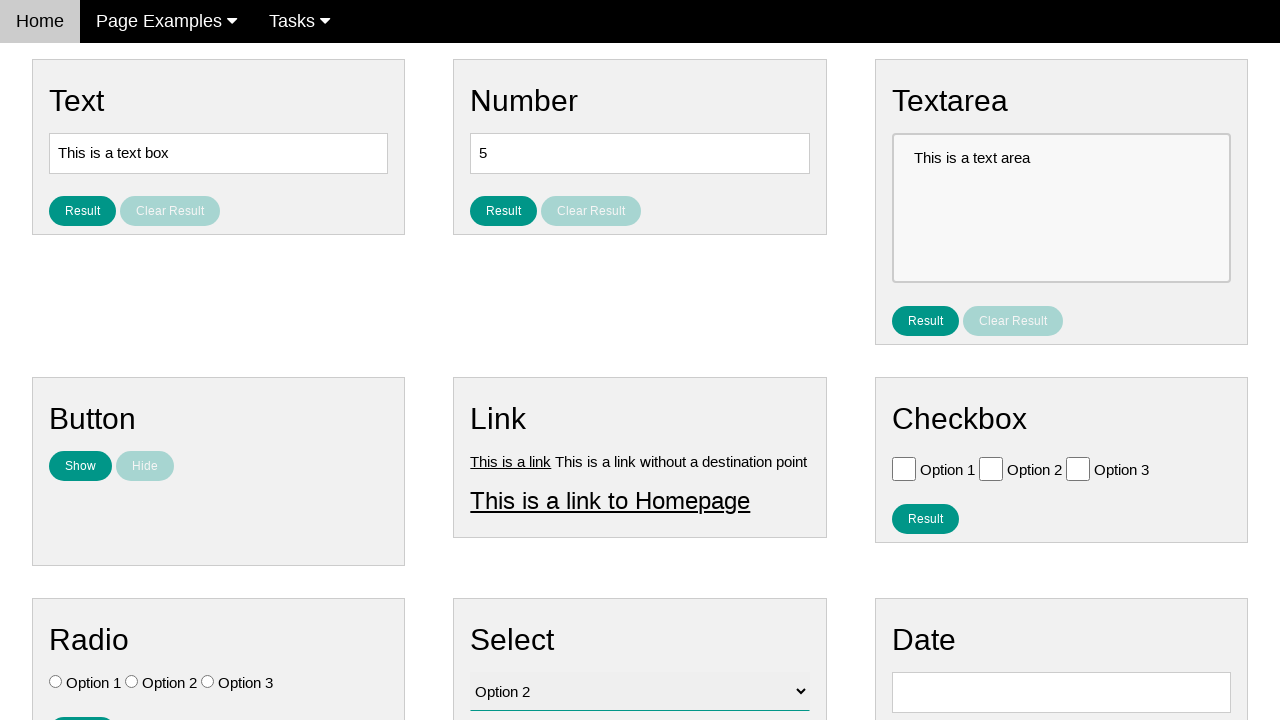